Tests dropdown handling functionality by selecting multiple options from a multi-select dropdown using different selection methods (by index, visible text, and value), then deselects all options.

Starting URL: https://omayo.blogspot.com/

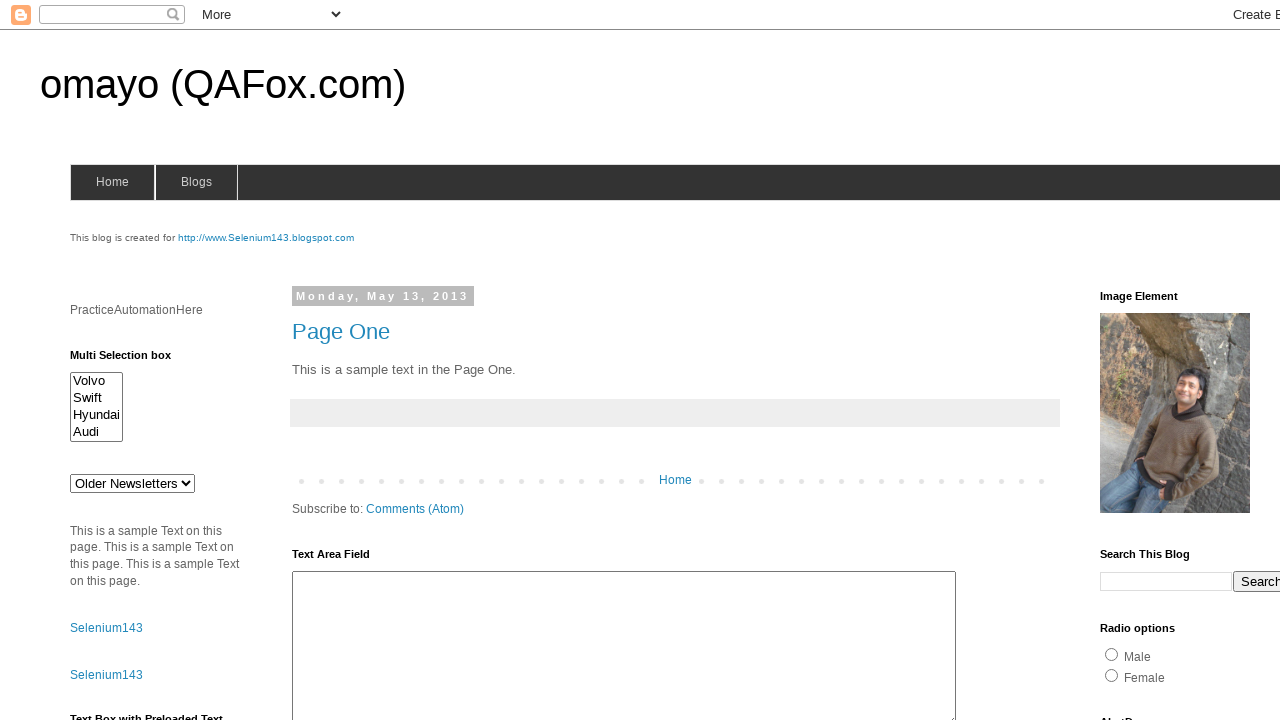

Selected first option by index (0) from multi-select dropdown on select#multiselect1
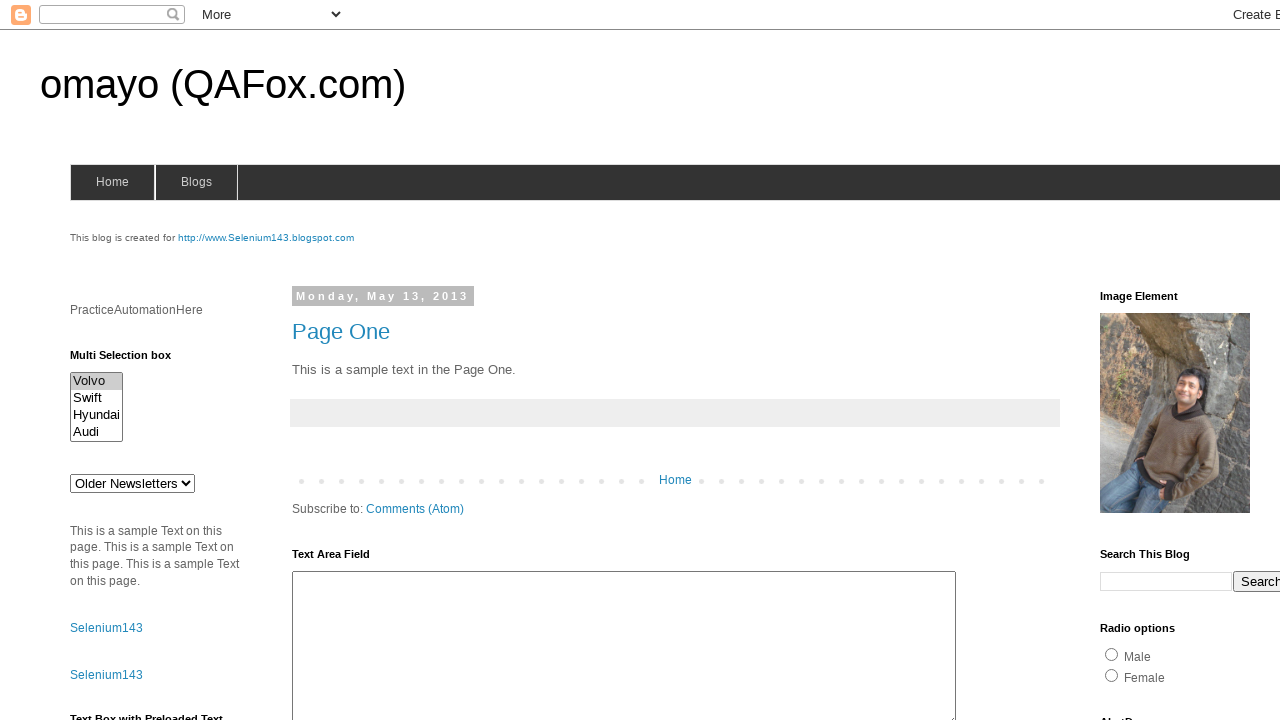

Selected 'Audi' by visible text from multi-select dropdown on select#multiselect1
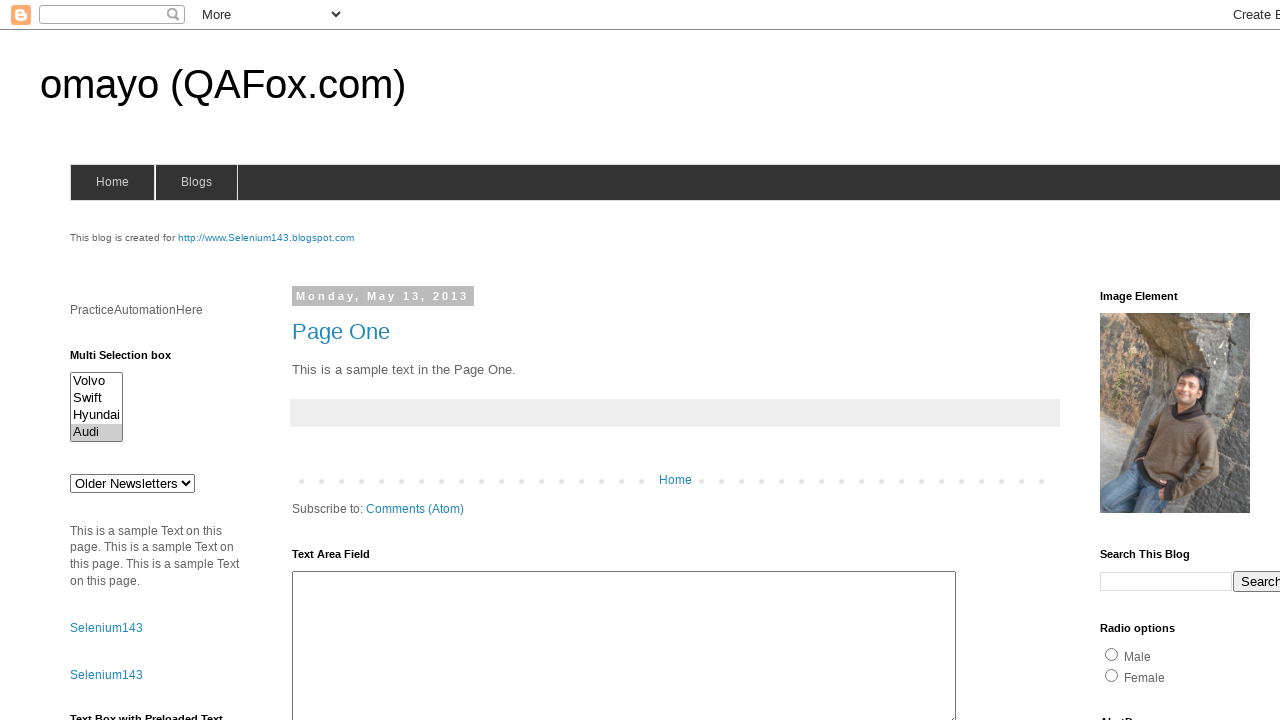

Selected option with value 'swiftx' from multi-select dropdown on select#multiselect1
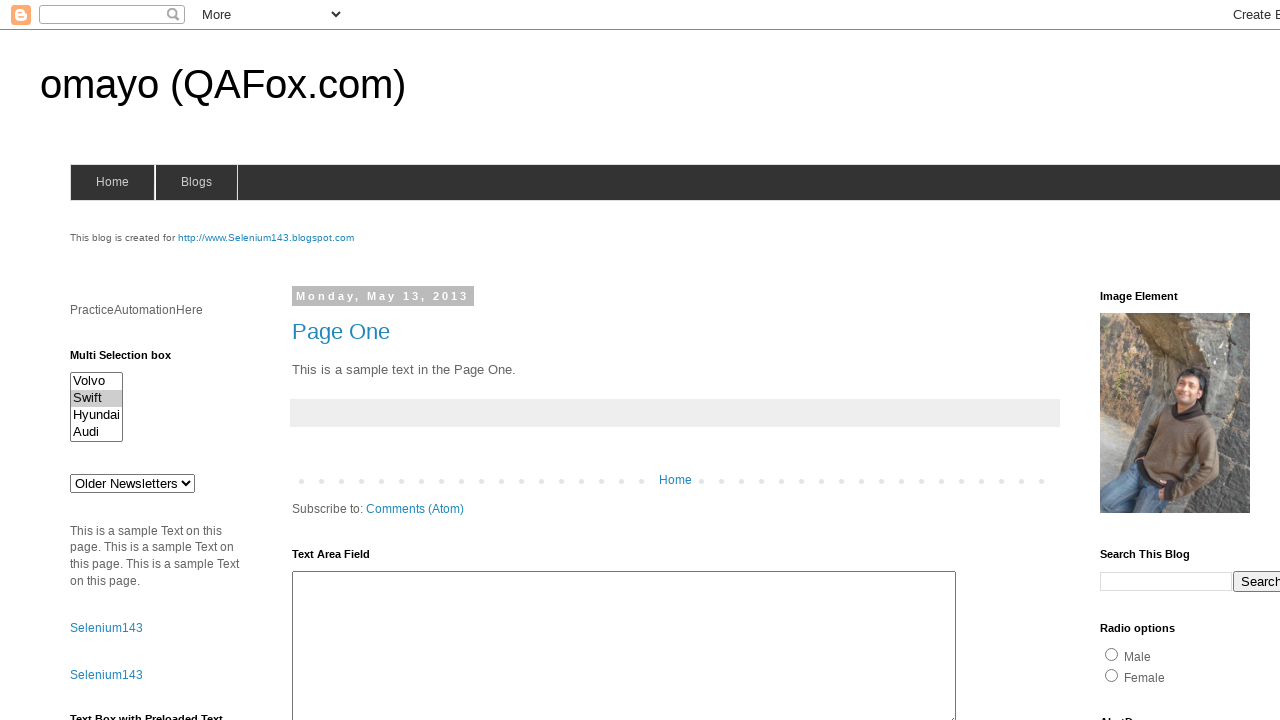

Deselected all options from multi-select dropdown
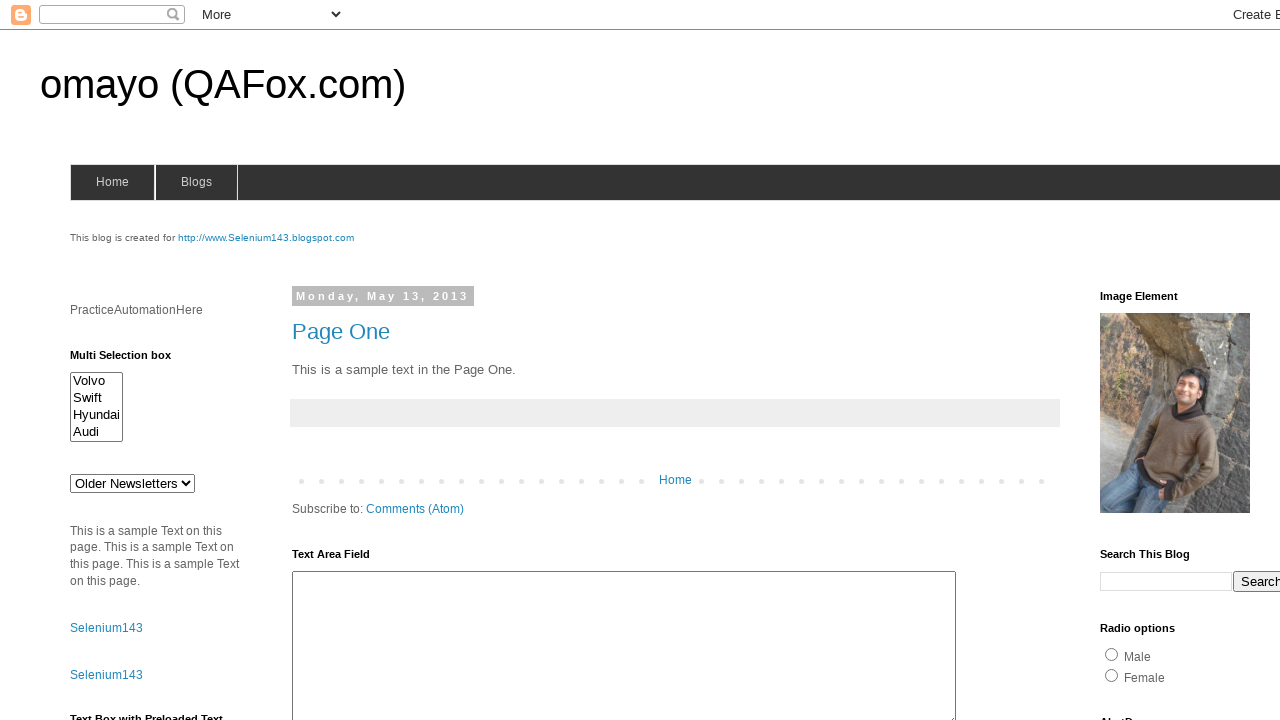

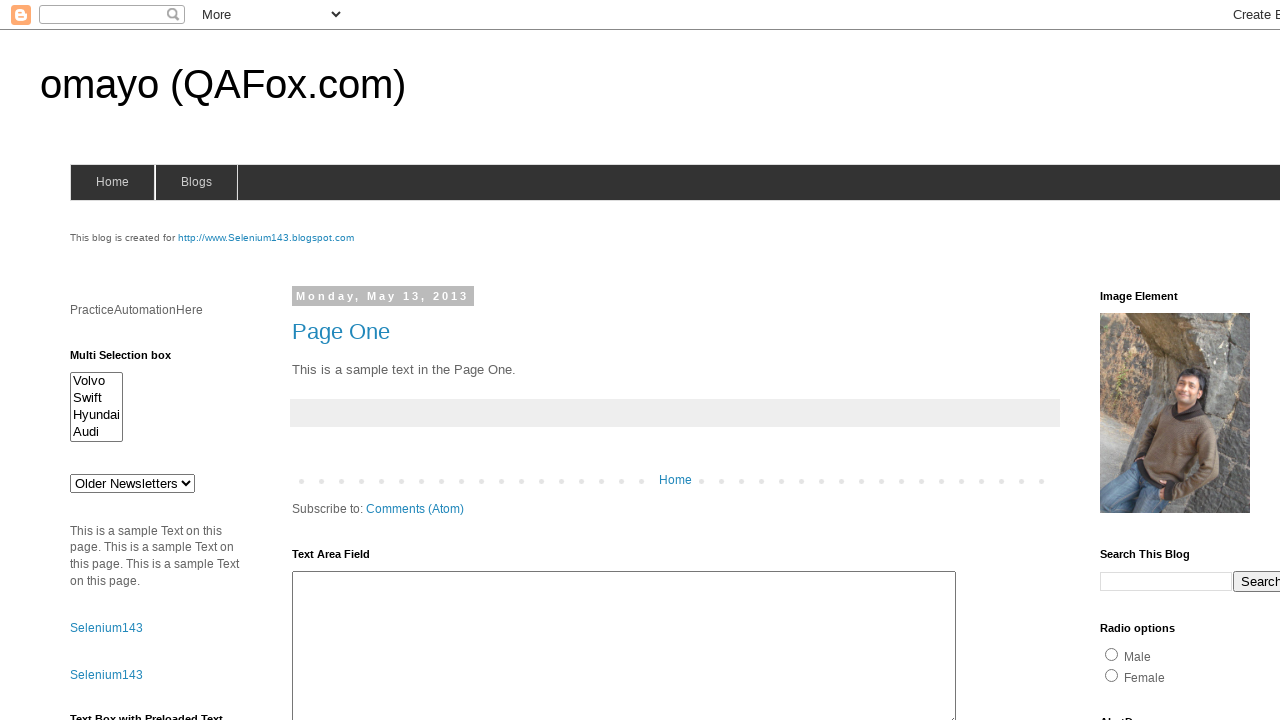